Tests file download functionality by clicking a download button

Starting URL: https://codenboxautomationlab.com/practice/

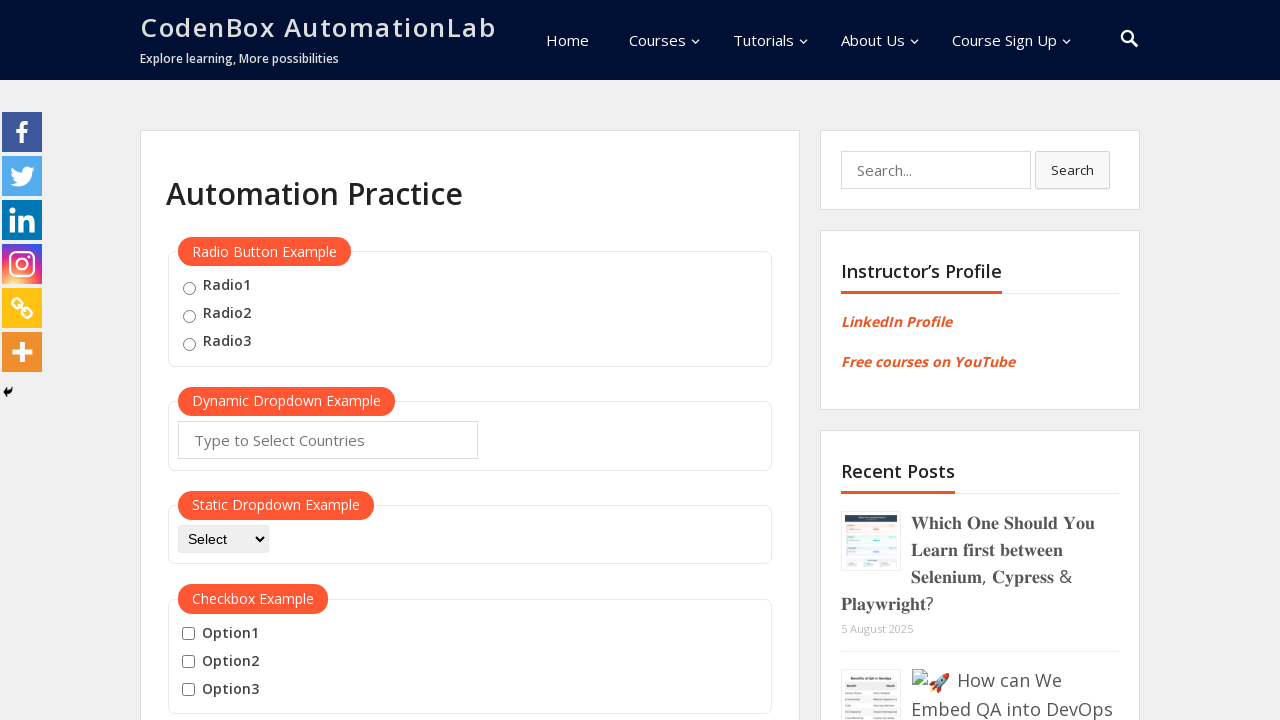

Clicked the download button at (271, 361) on .wp-block-button__link.wp-element-button
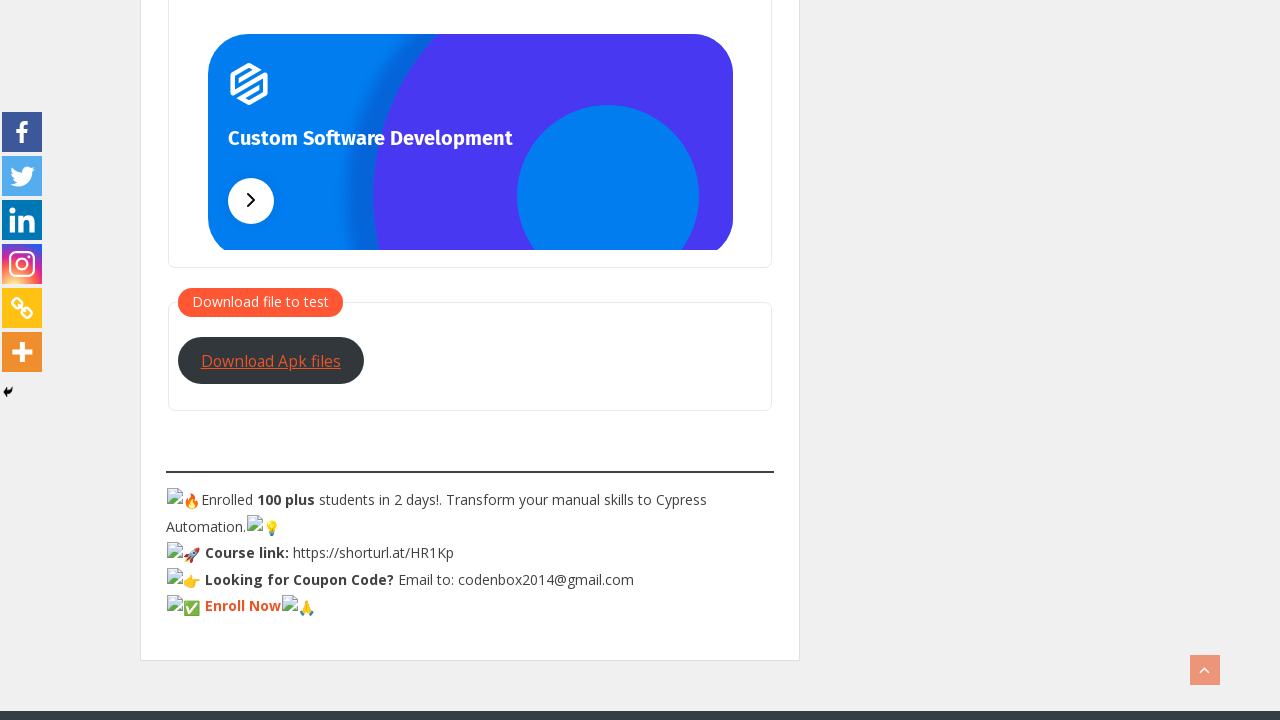

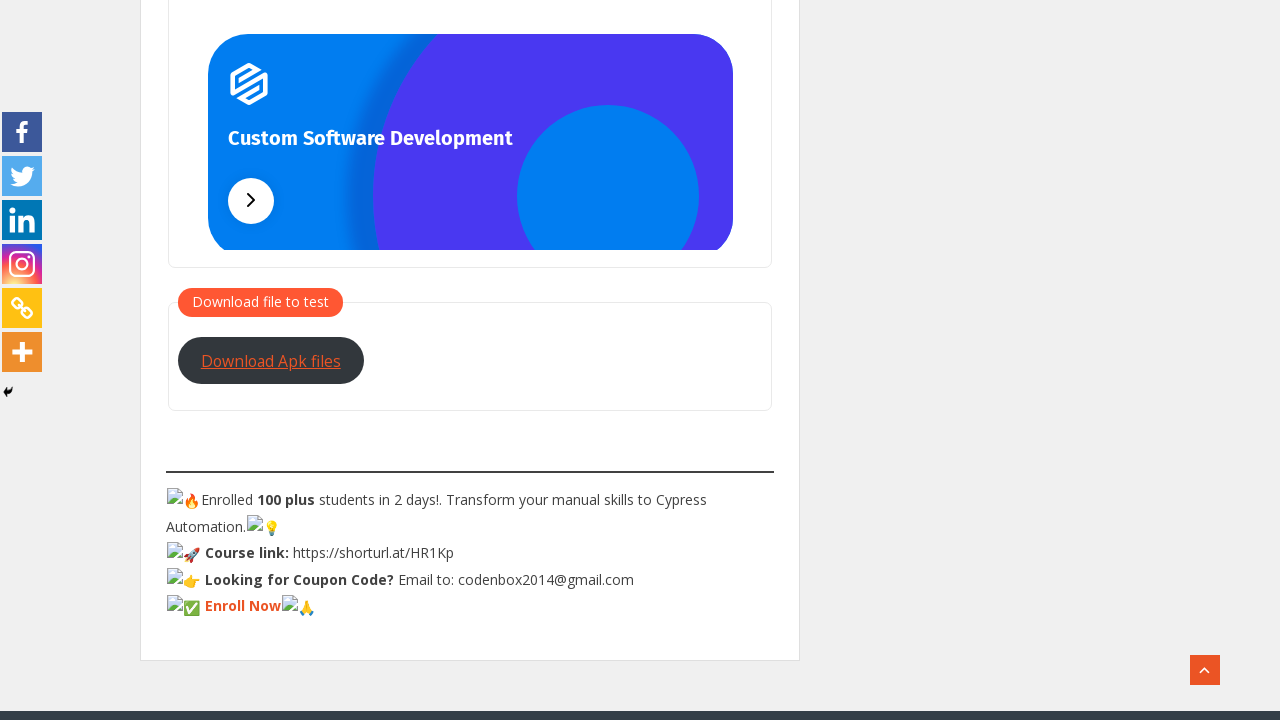